Tests JavaScript alert handling by clicking buttons that trigger simple alerts, confirmation dialogs, and prompt dialogs, then accepting, dismissing, or entering text as appropriate

Starting URL: https://syntaxprojects.com/javascript-alert-box-demo.php

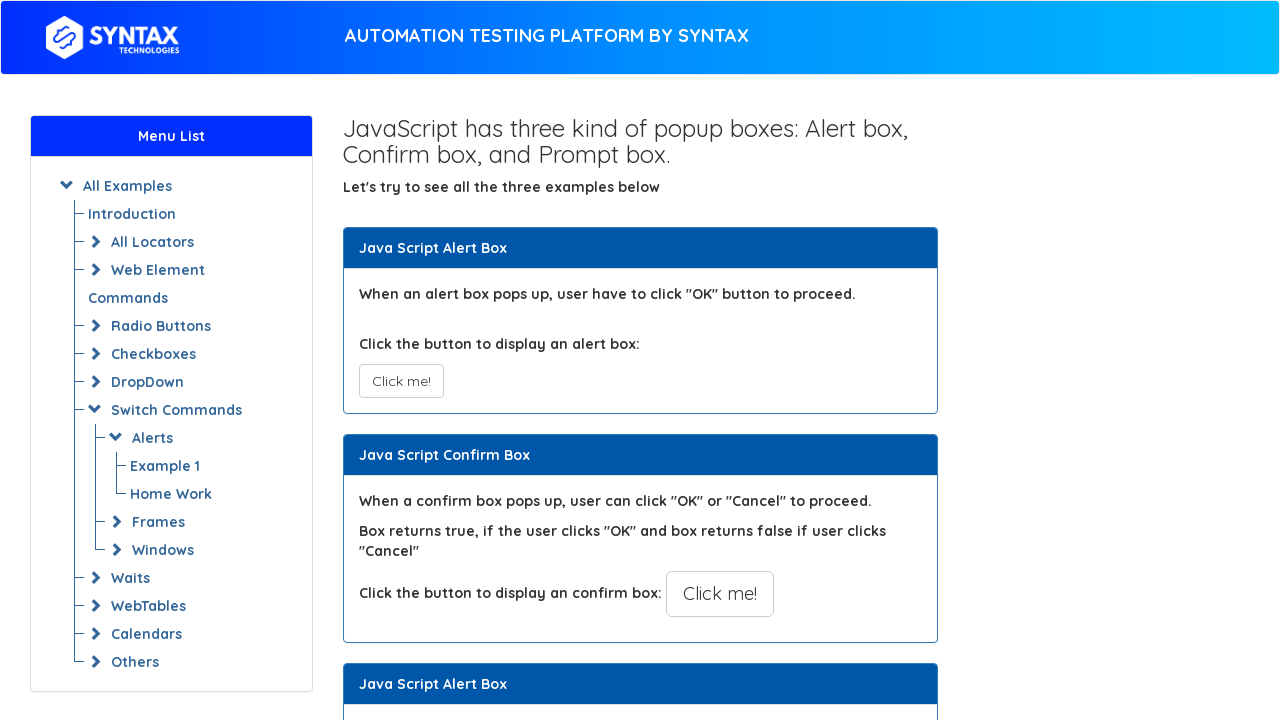

Clicked button to trigger simple alert at (401, 381) on //button[@onclick="myAlertFunction()"]
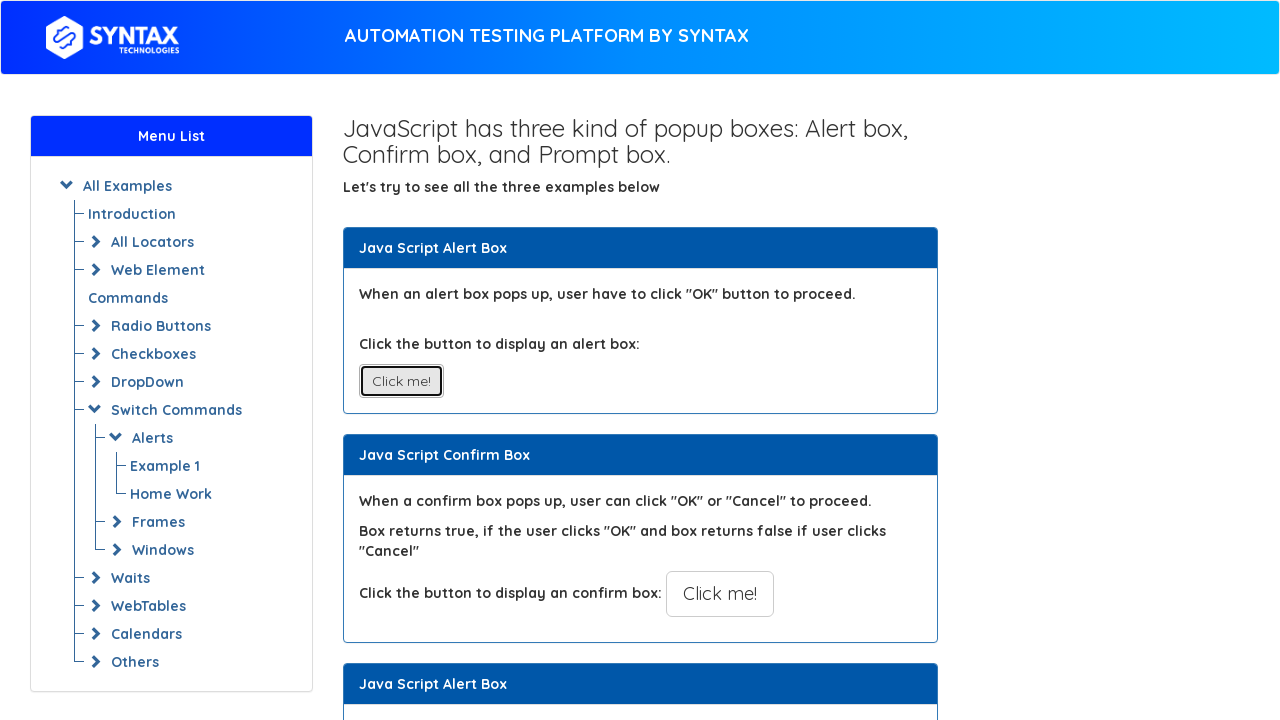

Set up dialog handler to accept simple alert
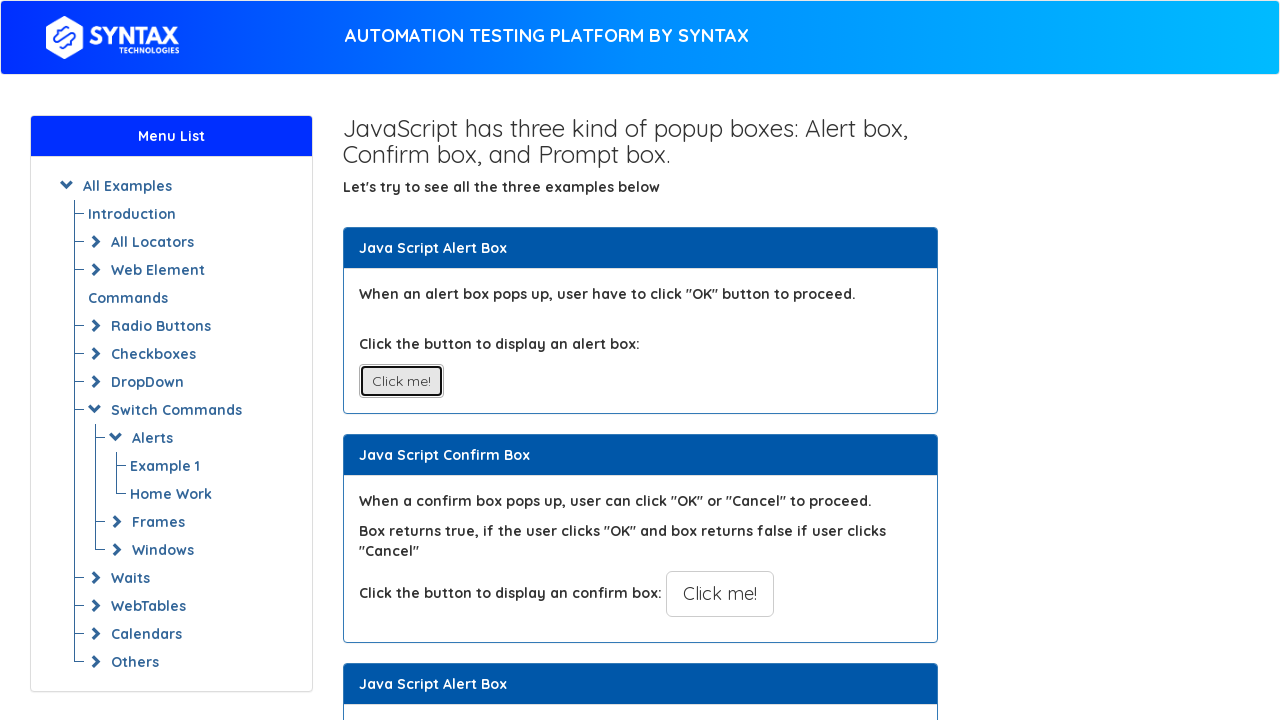

Waited for alert handling to complete
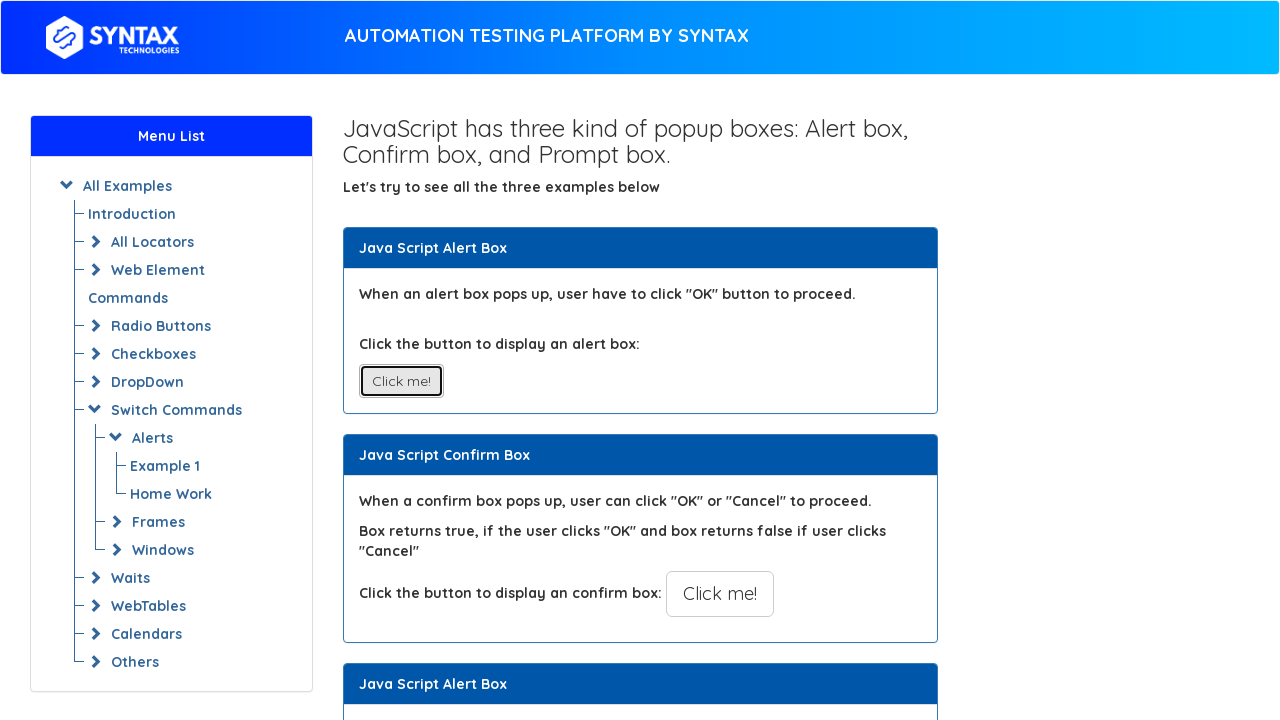

Clicked button to trigger confirmation dialog at (720, 594) on //button[@onclick="myConfirmFunction()"]
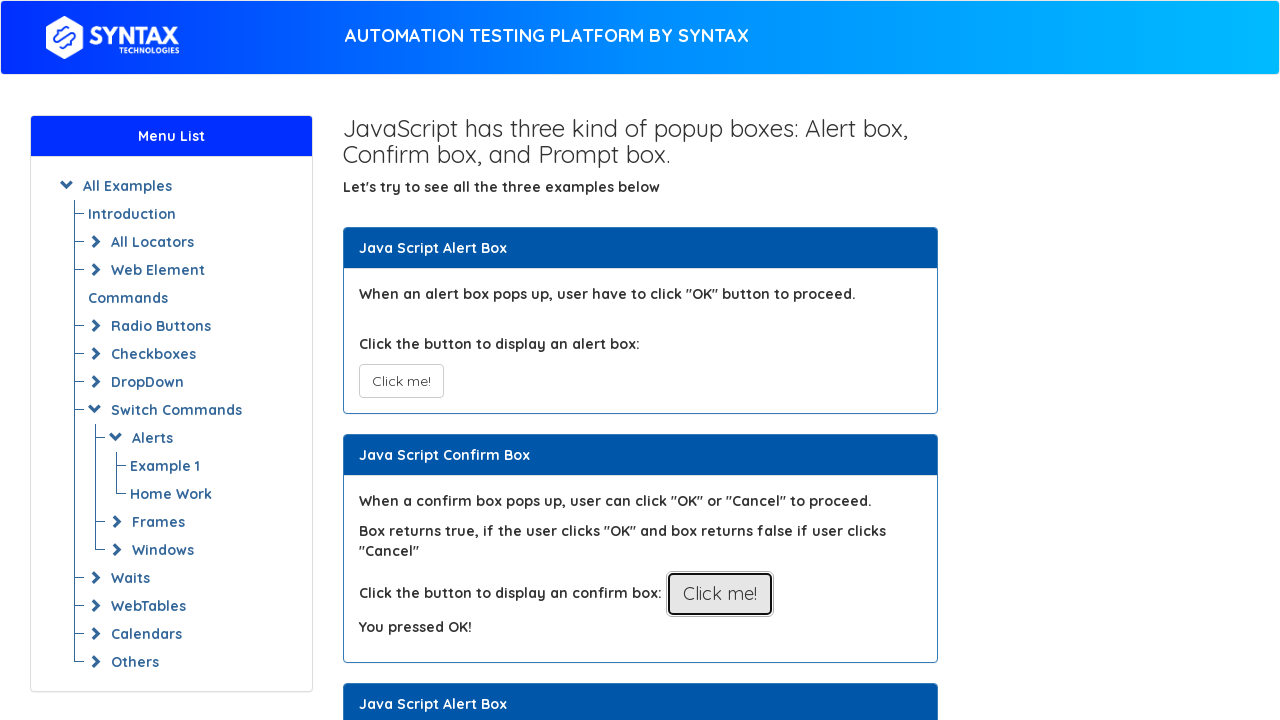

Set up dialog handler to dismiss confirmation dialog
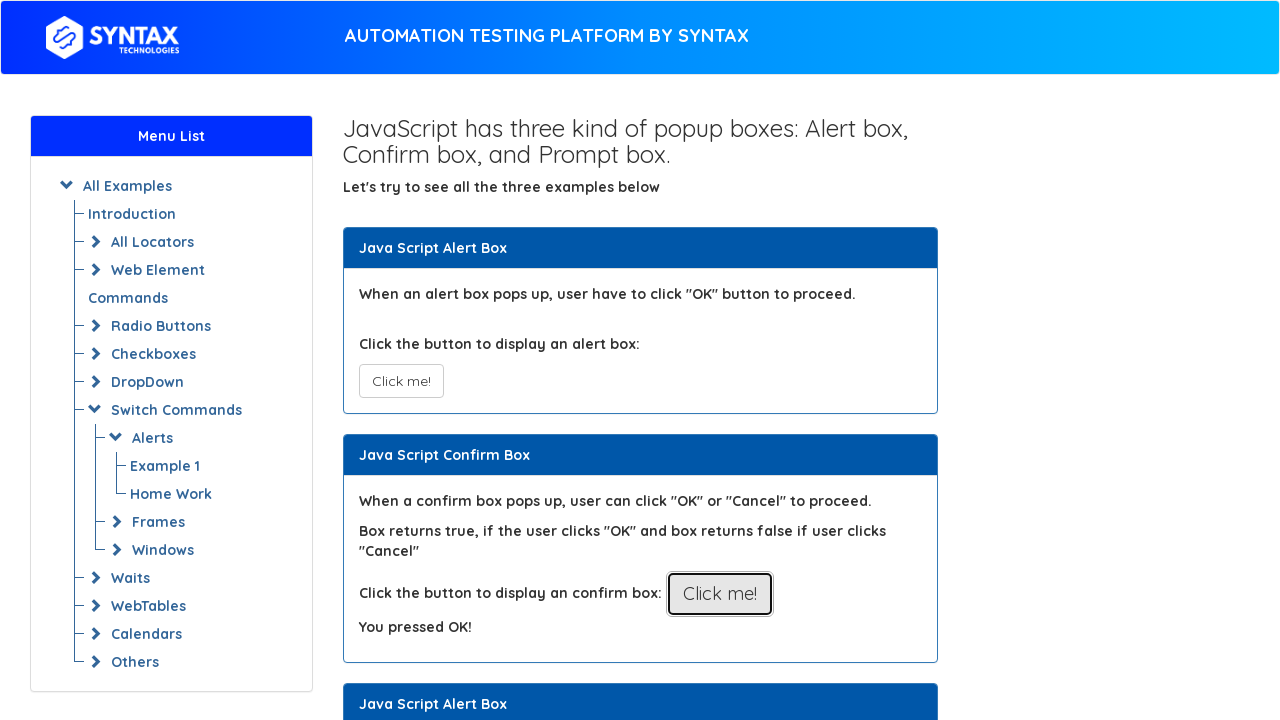

Waited for confirmation dialog handling to complete
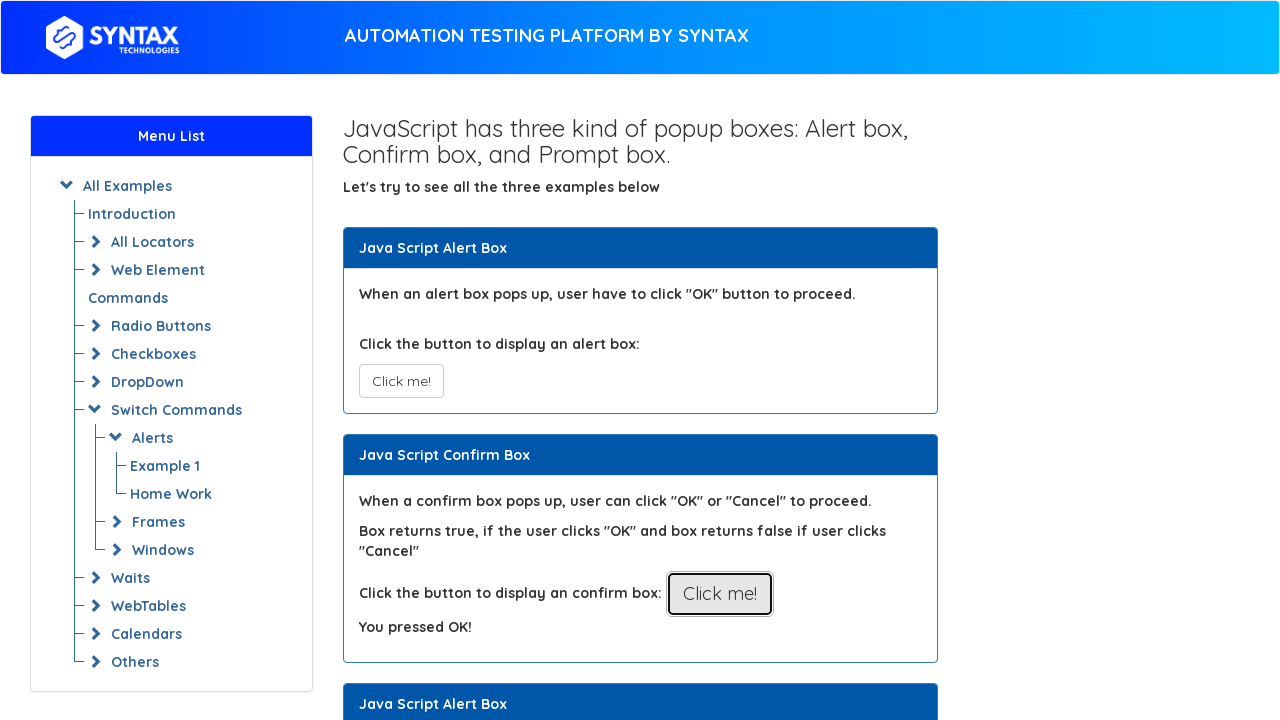

Clicked button to trigger prompt dialog at (714, 360) on //button[@onclick="myPromptFunction()"]
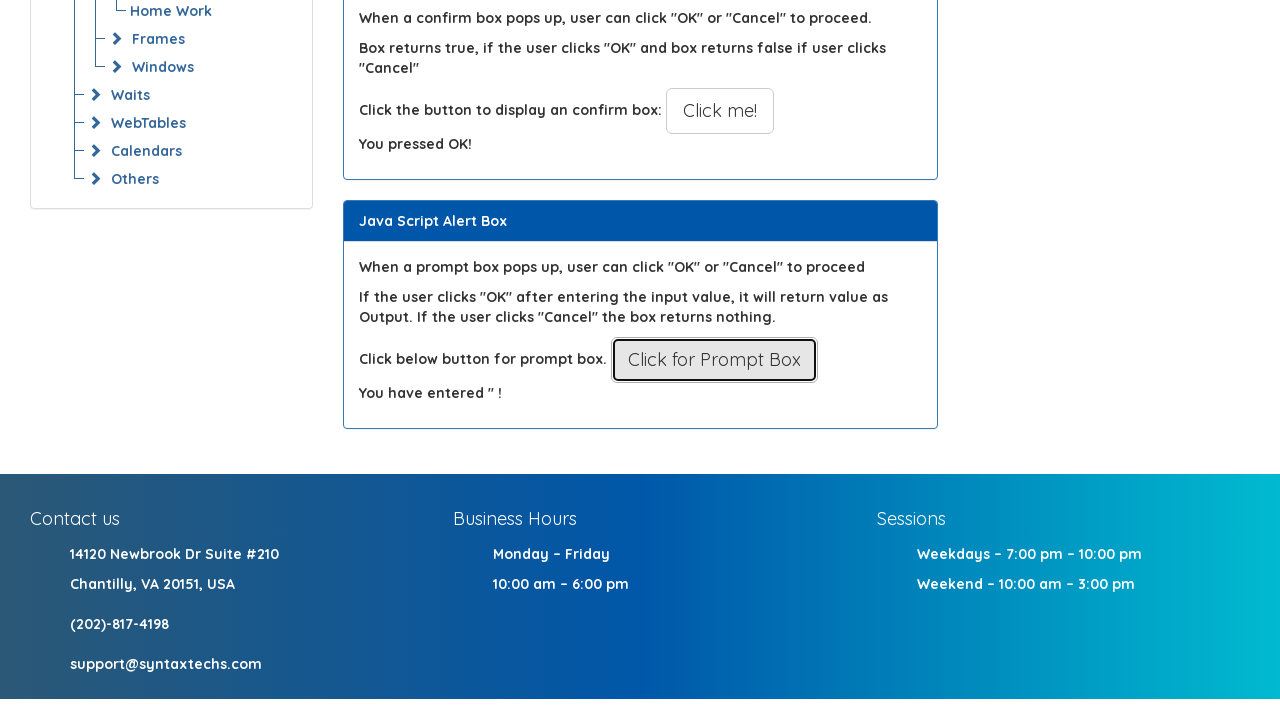

Set up dialog handler to enter text and accept prompt dialog
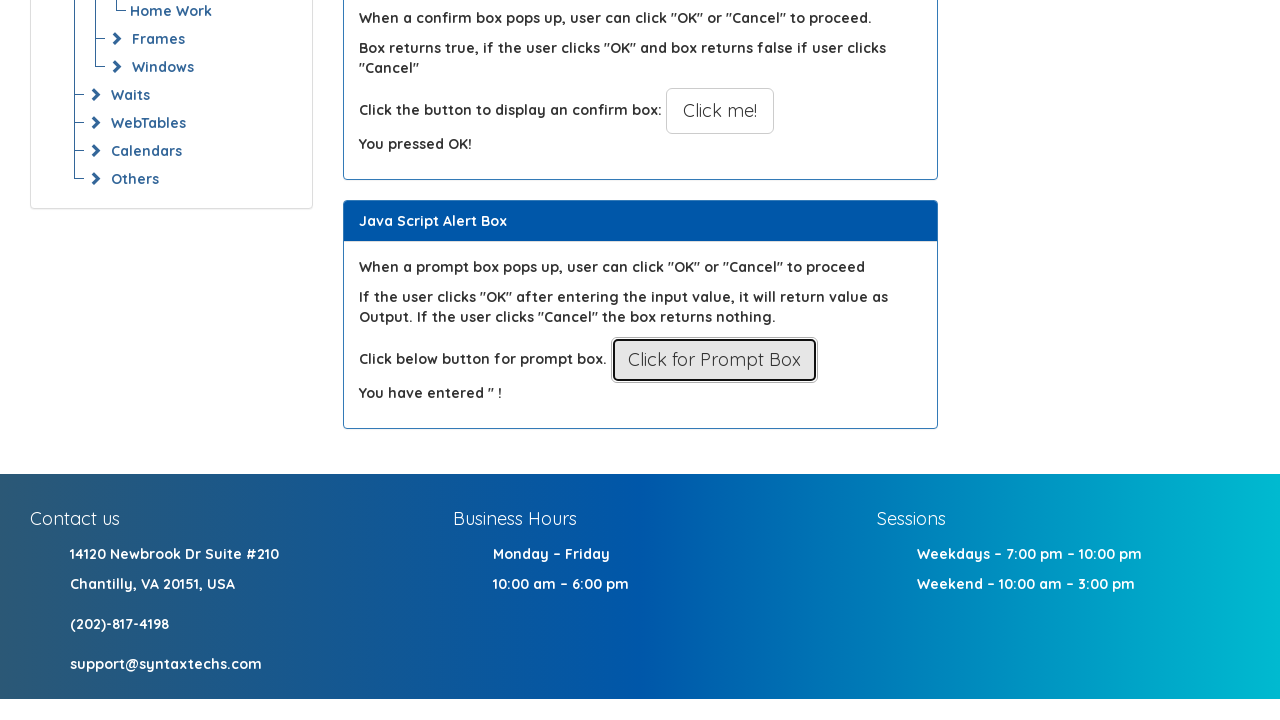

Waited for prompt dialog handling to complete
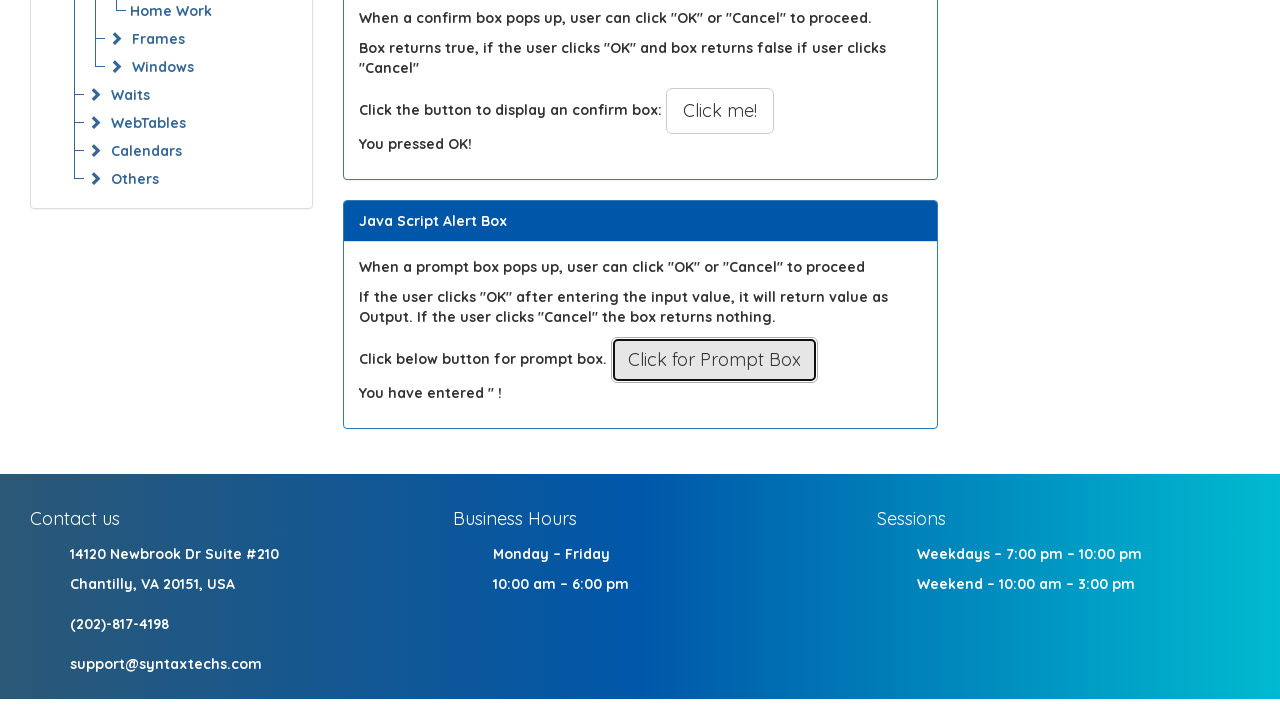

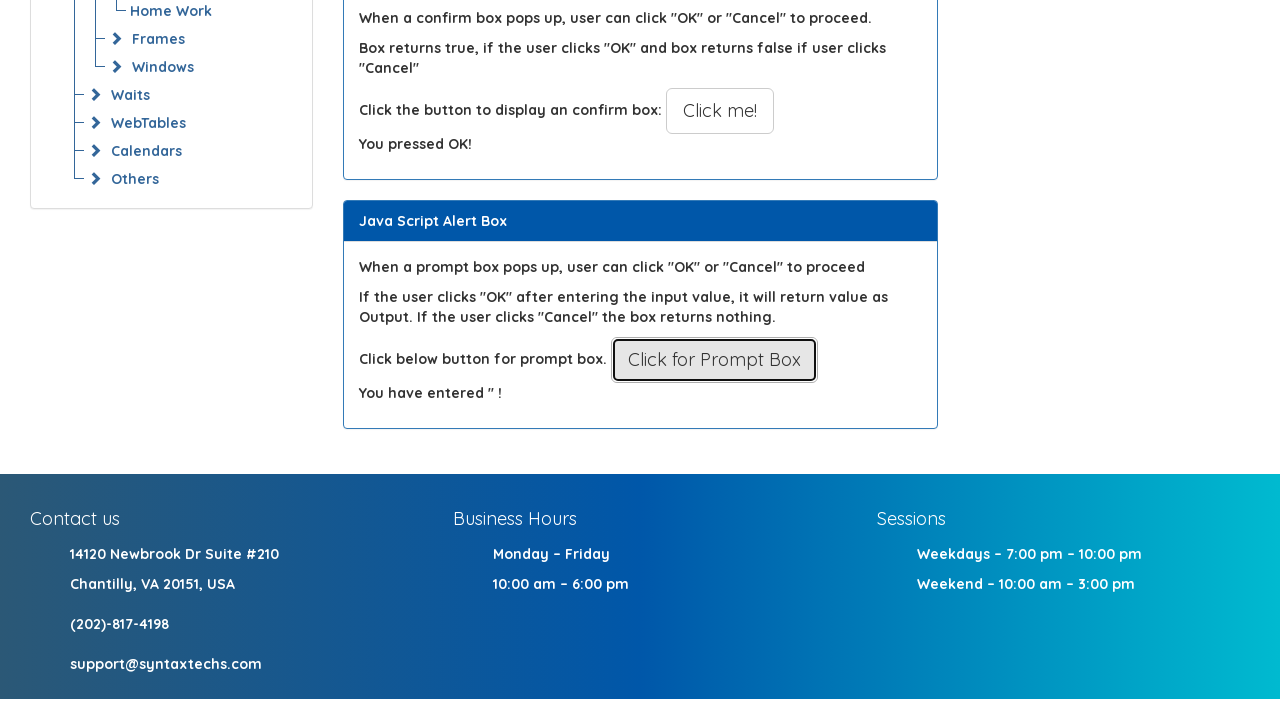